Tests navigation by clicking on a link containing "Signup" text on the Automation Exercise homepage

Starting URL: https://www.automationexercise.com/

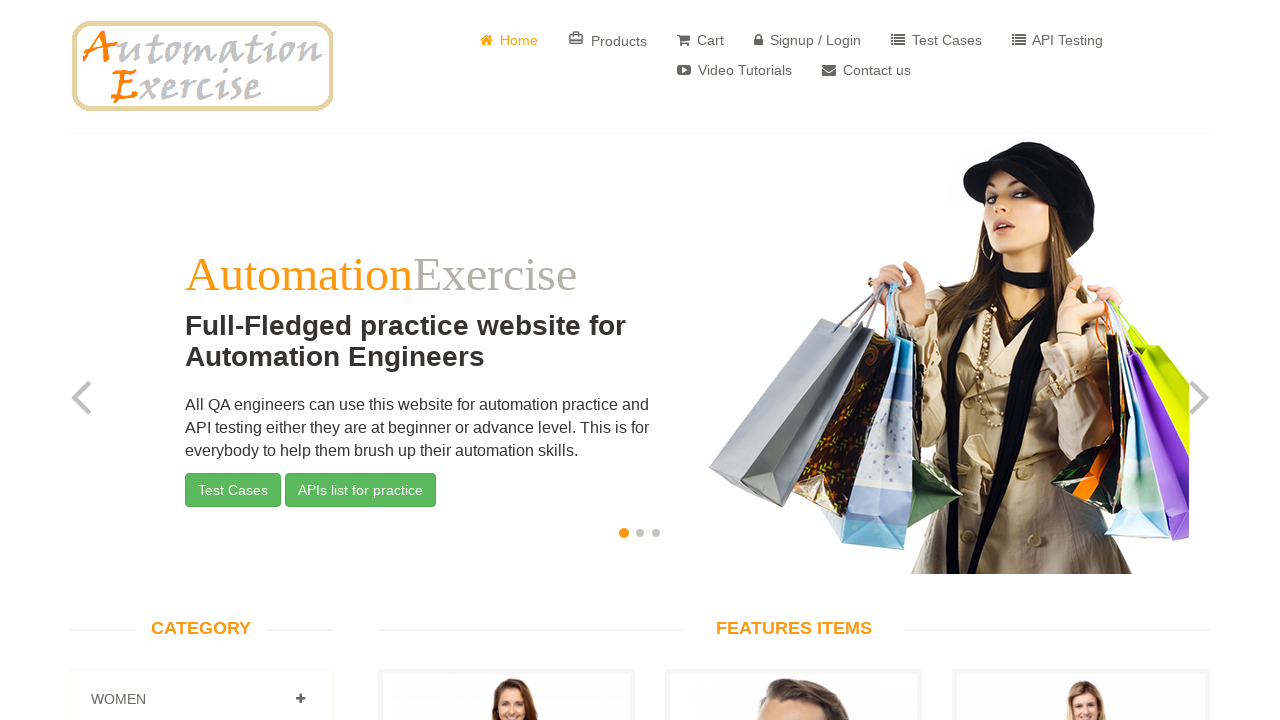

Clicked on Signup link on Automation Exercise homepage at (808, 40) on a:has-text('Signup')
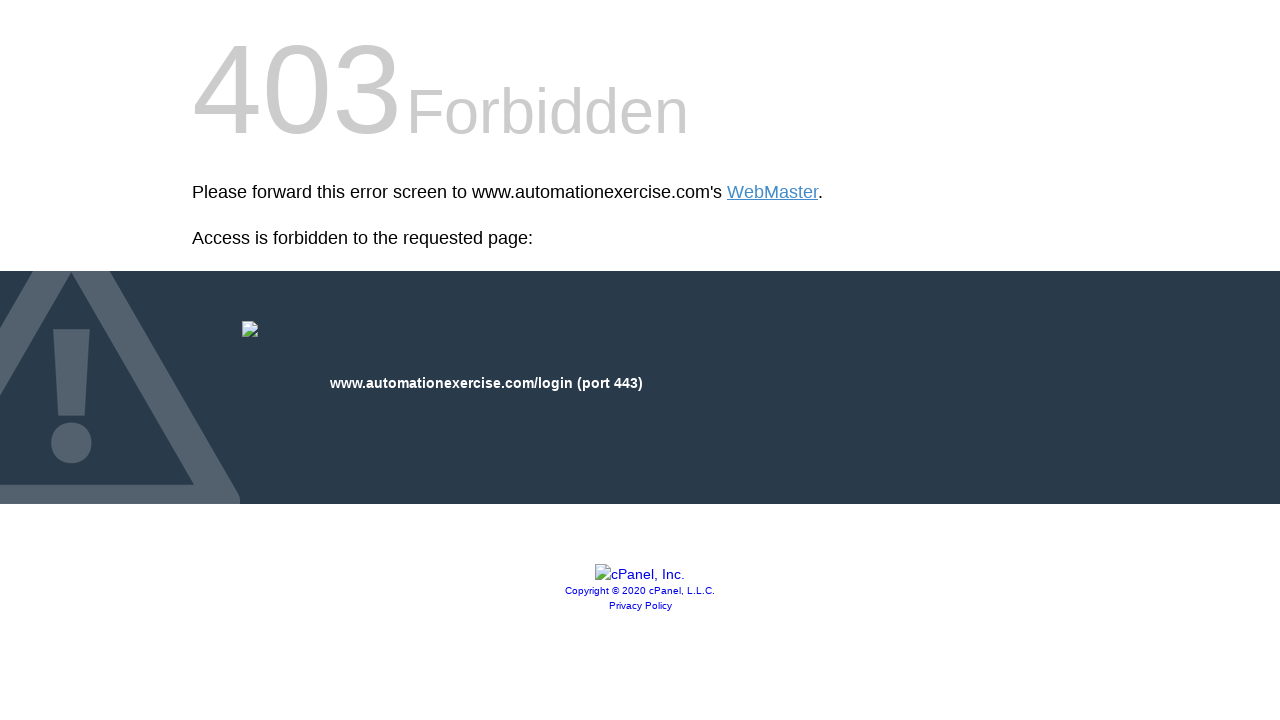

Navigation to Signup page completed and network idle
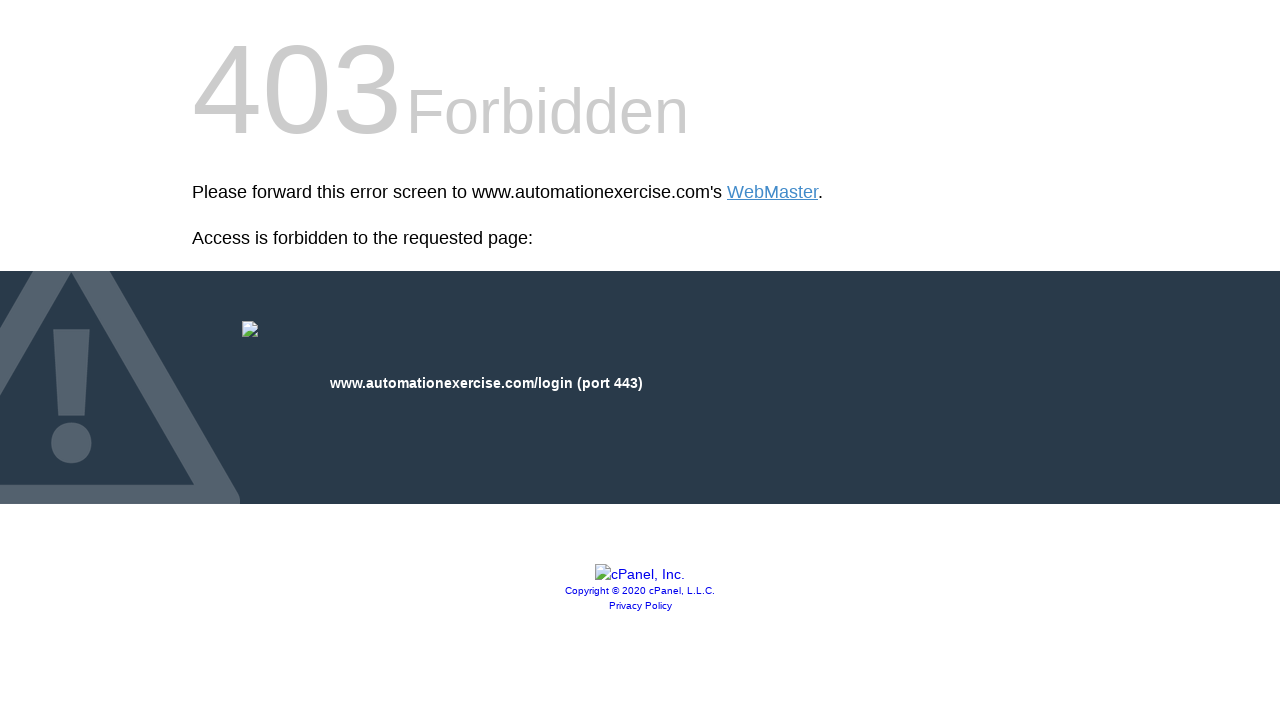

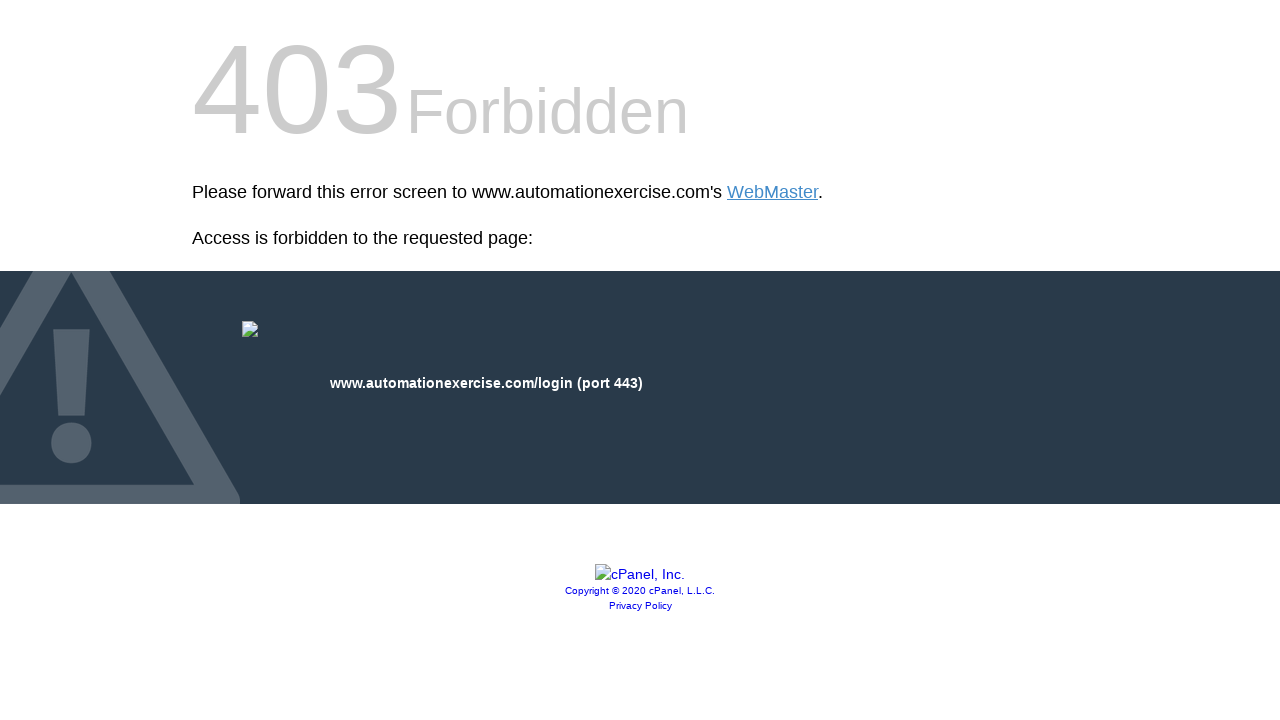